Tests that the Clear completed button displays correct text

Starting URL: https://demo.playwright.dev/todomvc

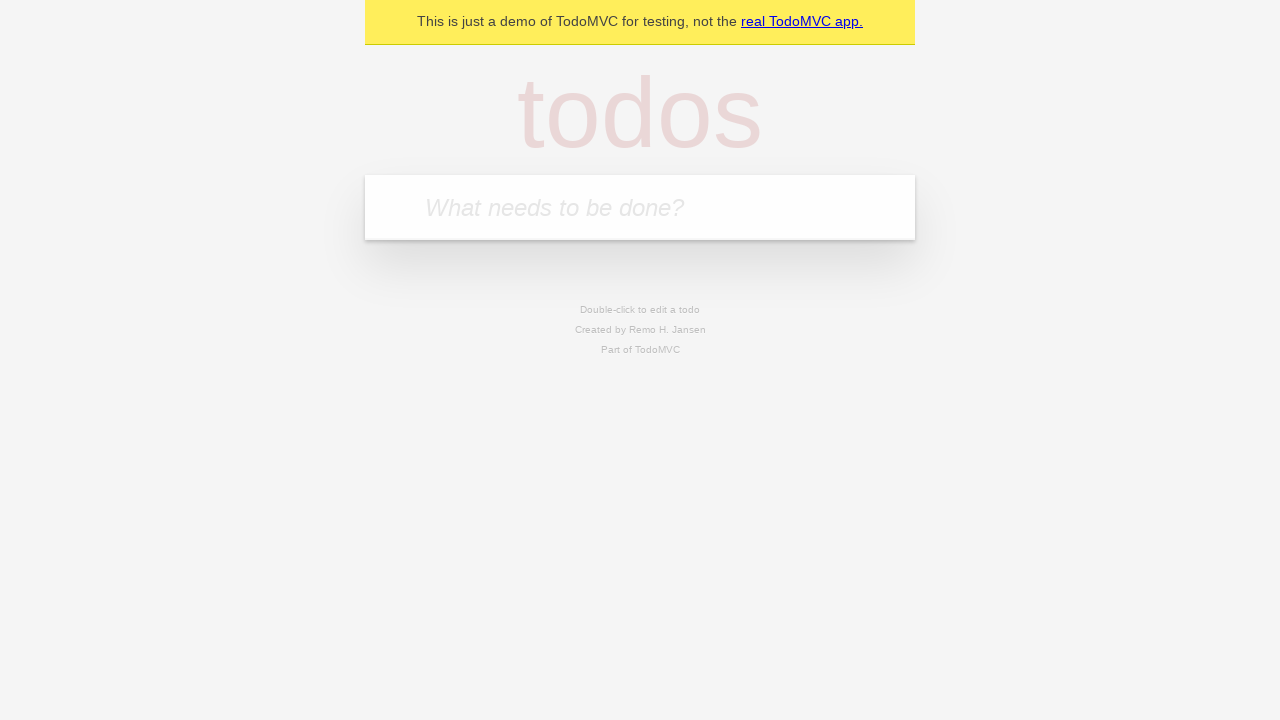

Filled new todo input with 'buy some cheese' on .new-todo
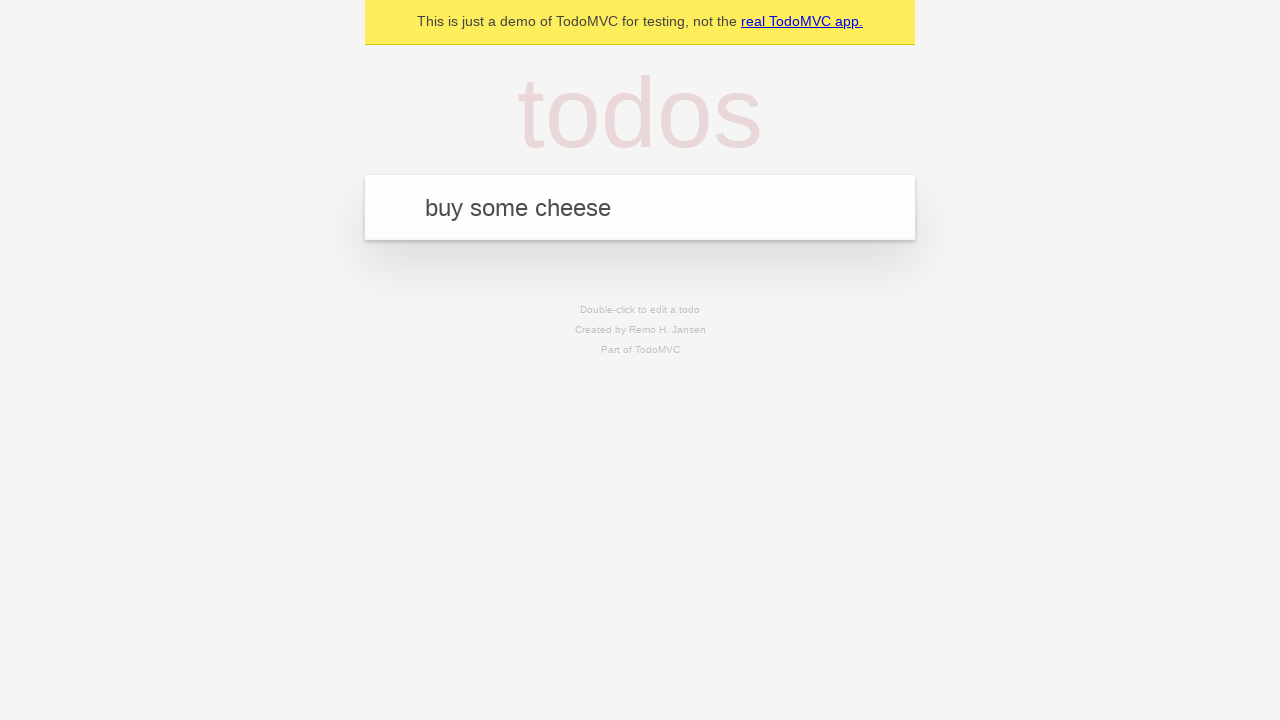

Pressed Enter to add first todo on .new-todo
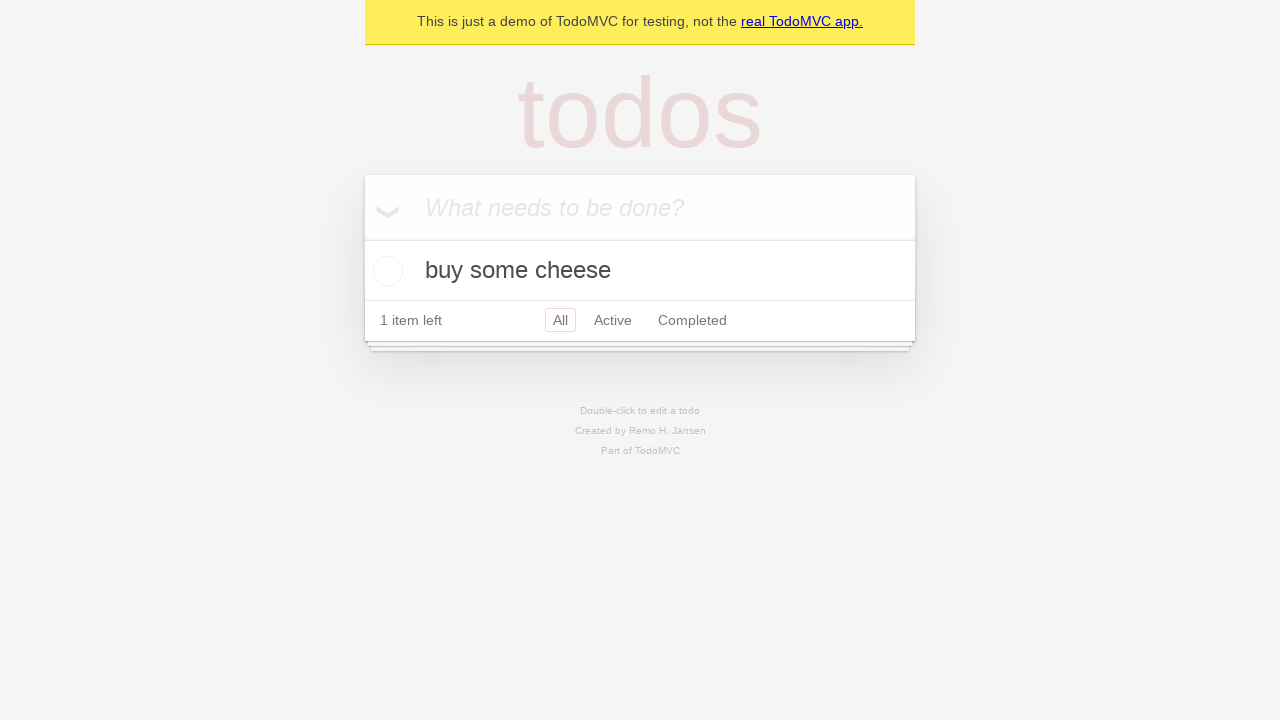

Filled new todo input with 'feed the cat' on .new-todo
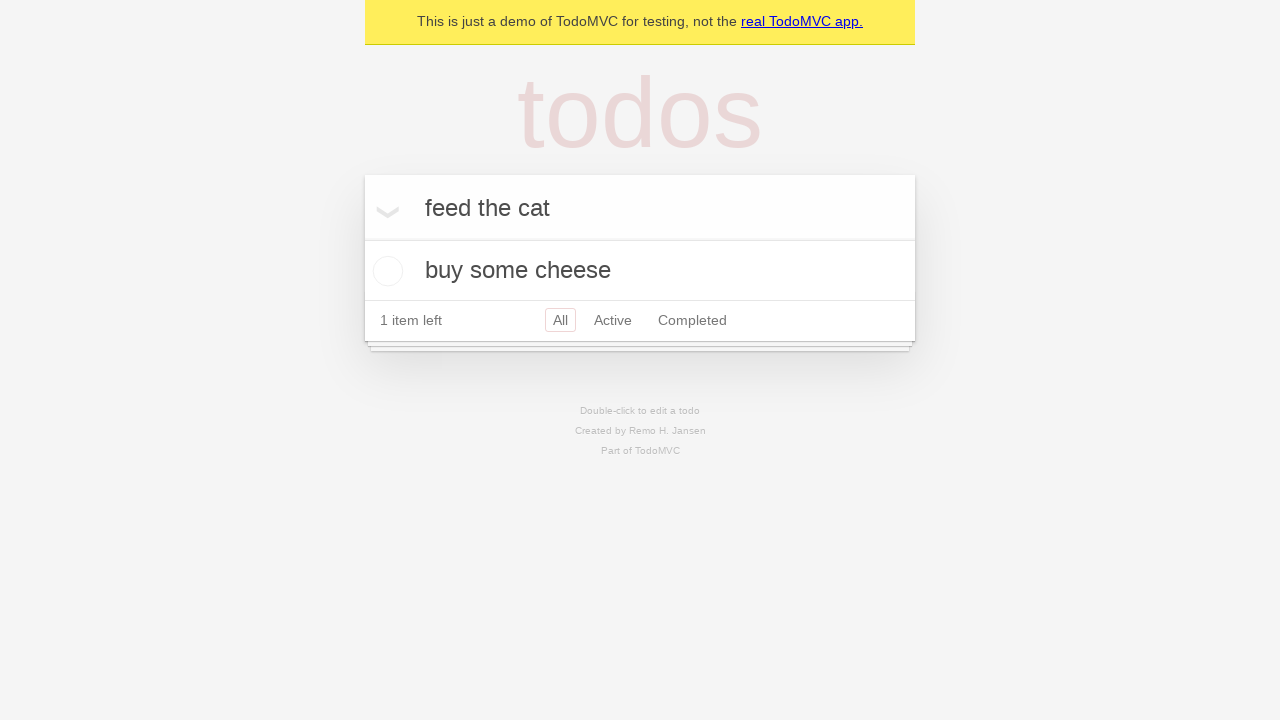

Pressed Enter to add second todo on .new-todo
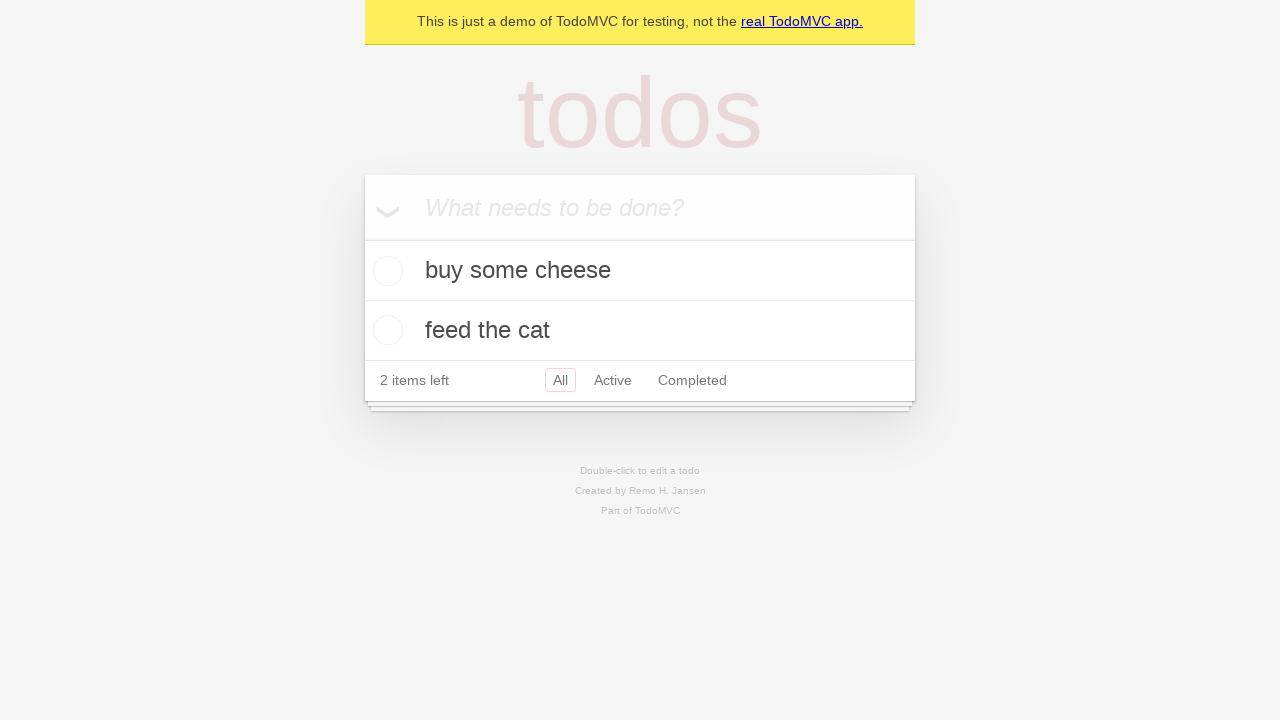

Filled new todo input with 'book a doctors appointment' on .new-todo
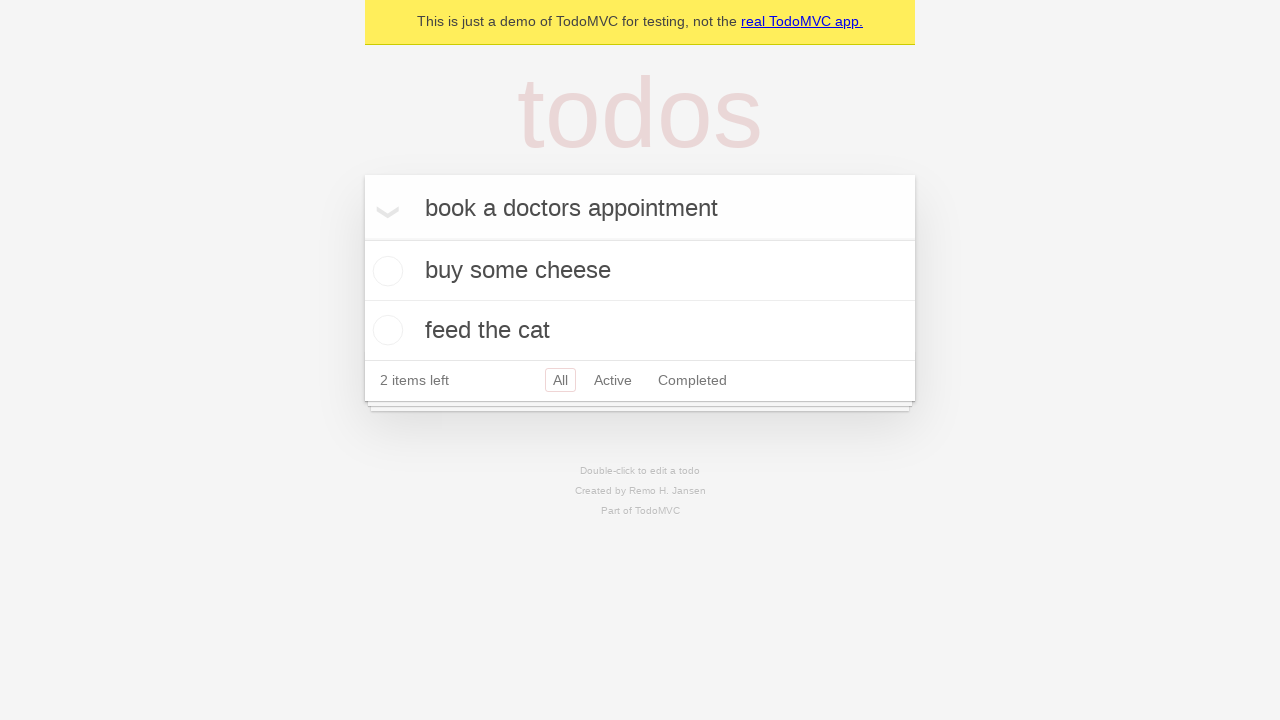

Pressed Enter to add third todo on .new-todo
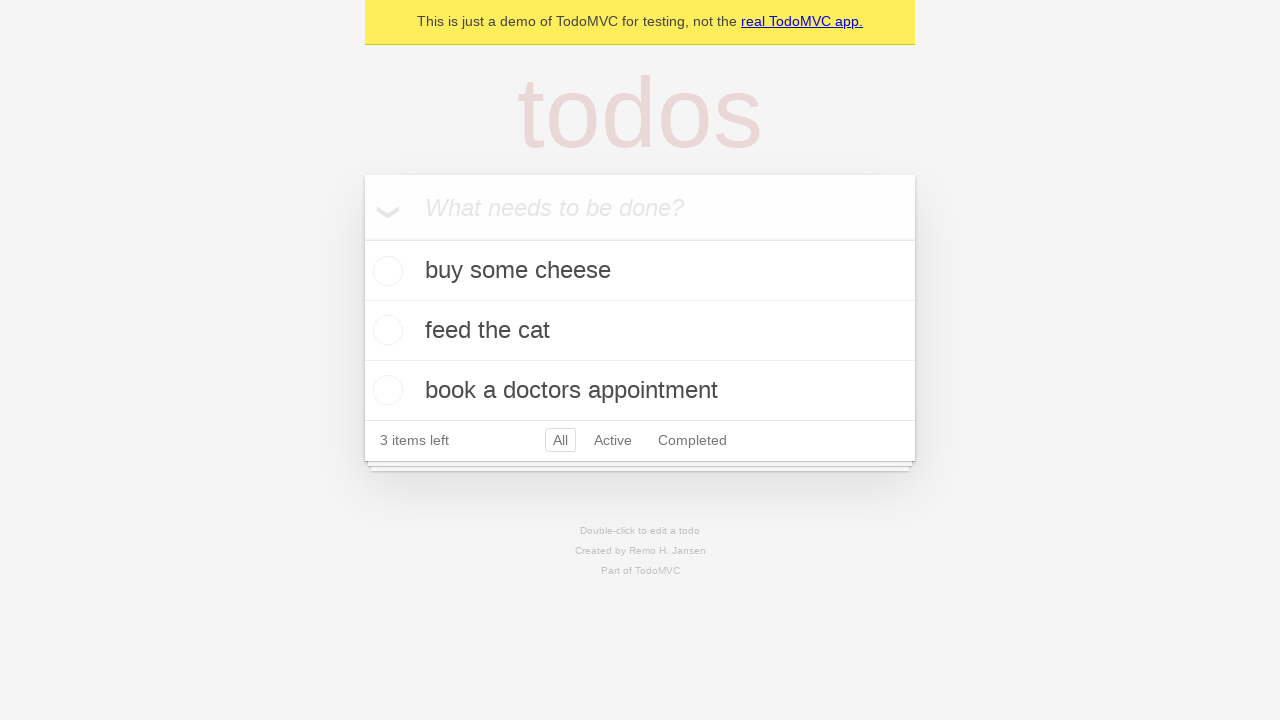

Checked first todo to mark it as completed at (385, 271) on .todo-list li .toggle >> nth=0
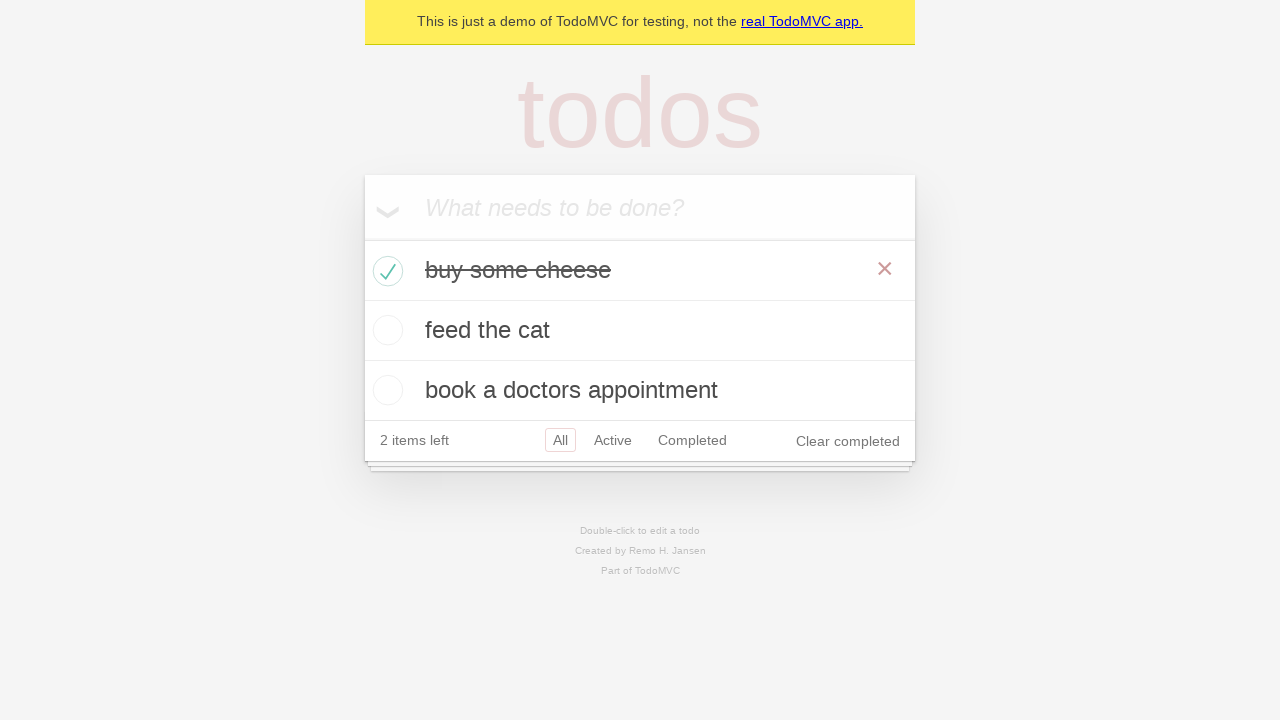

Clear completed button appeared
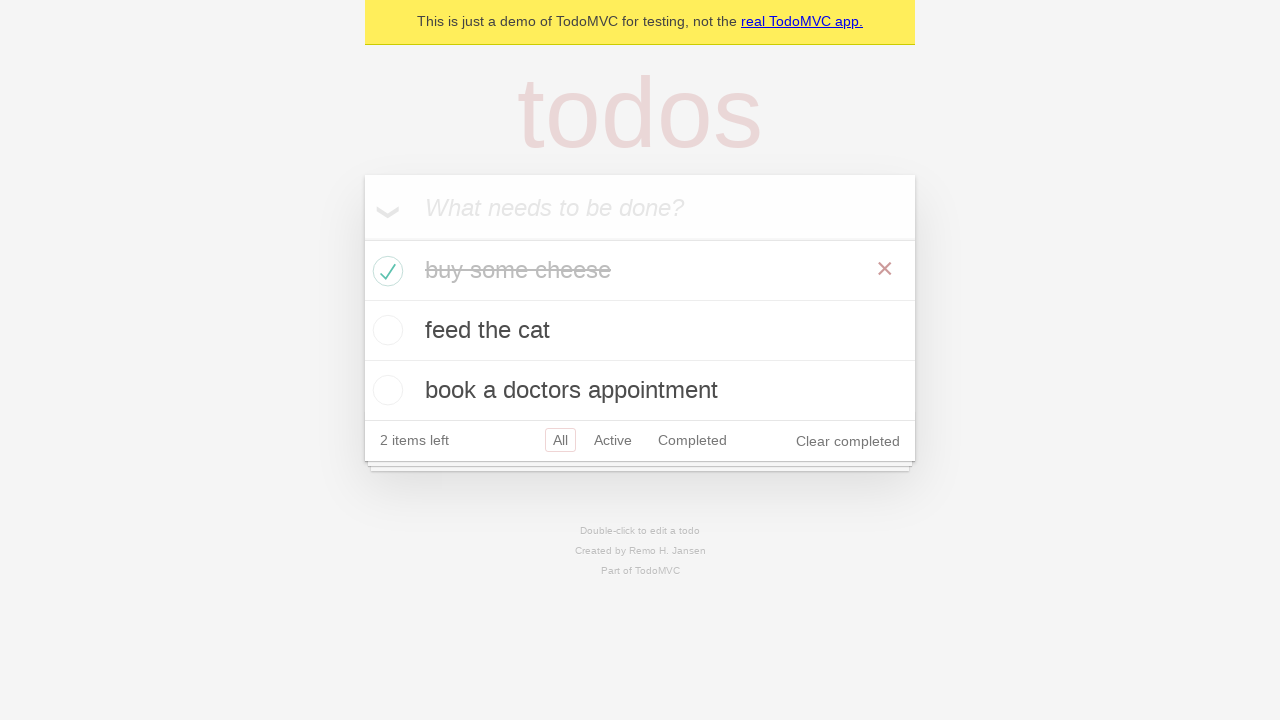

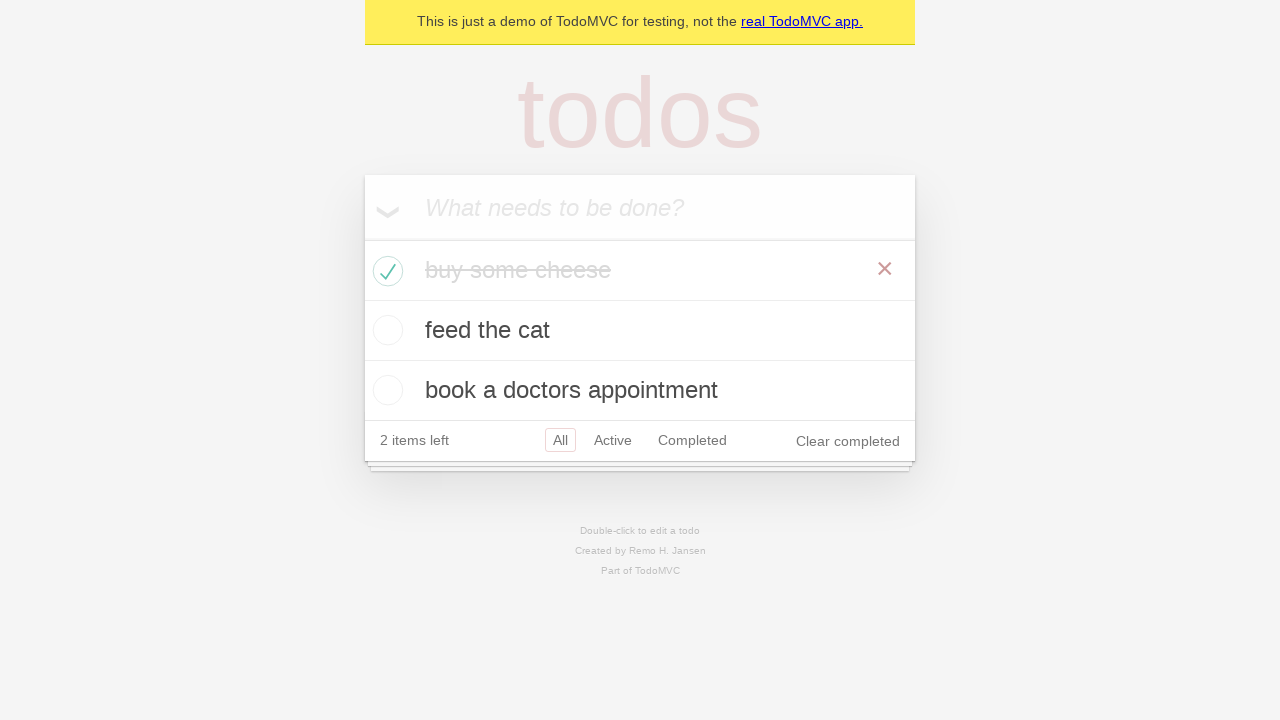